Tests file download functionality by clicking on a download link and verifying the file was downloaded

Starting URL: https://bonigarcia.dev/selenium-webdriver-java/download.html

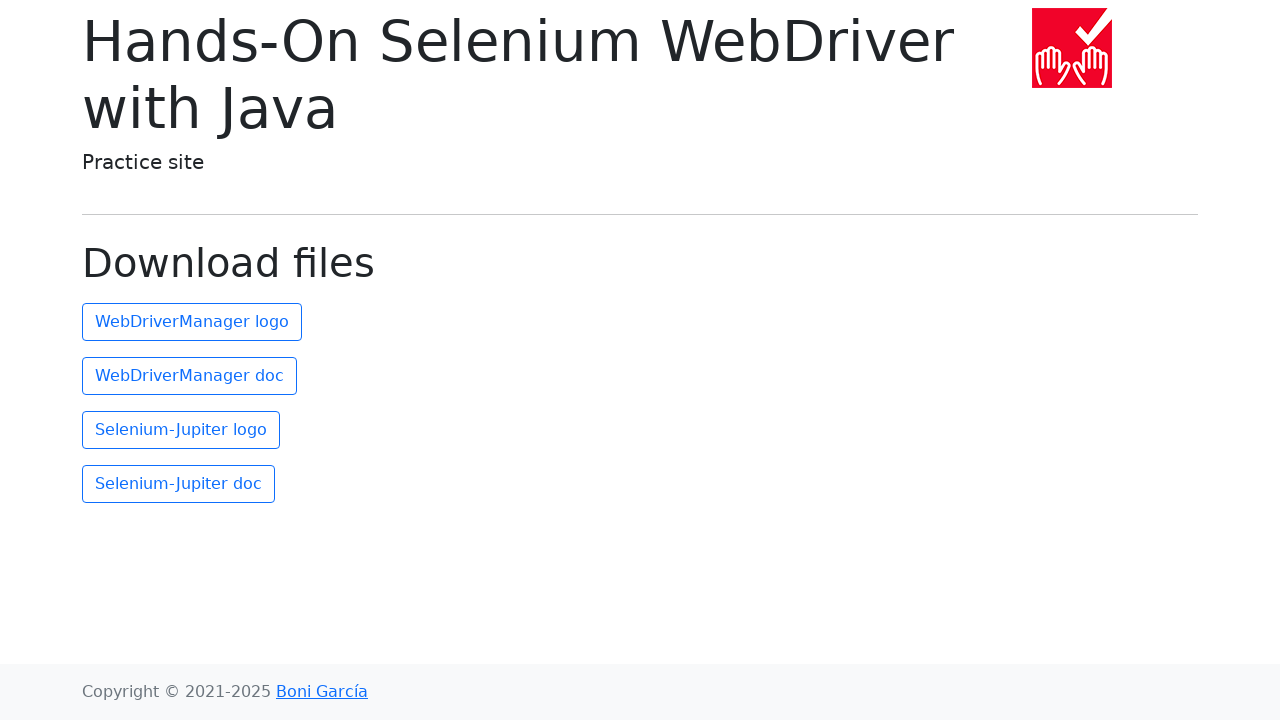

Navigated to file download test page
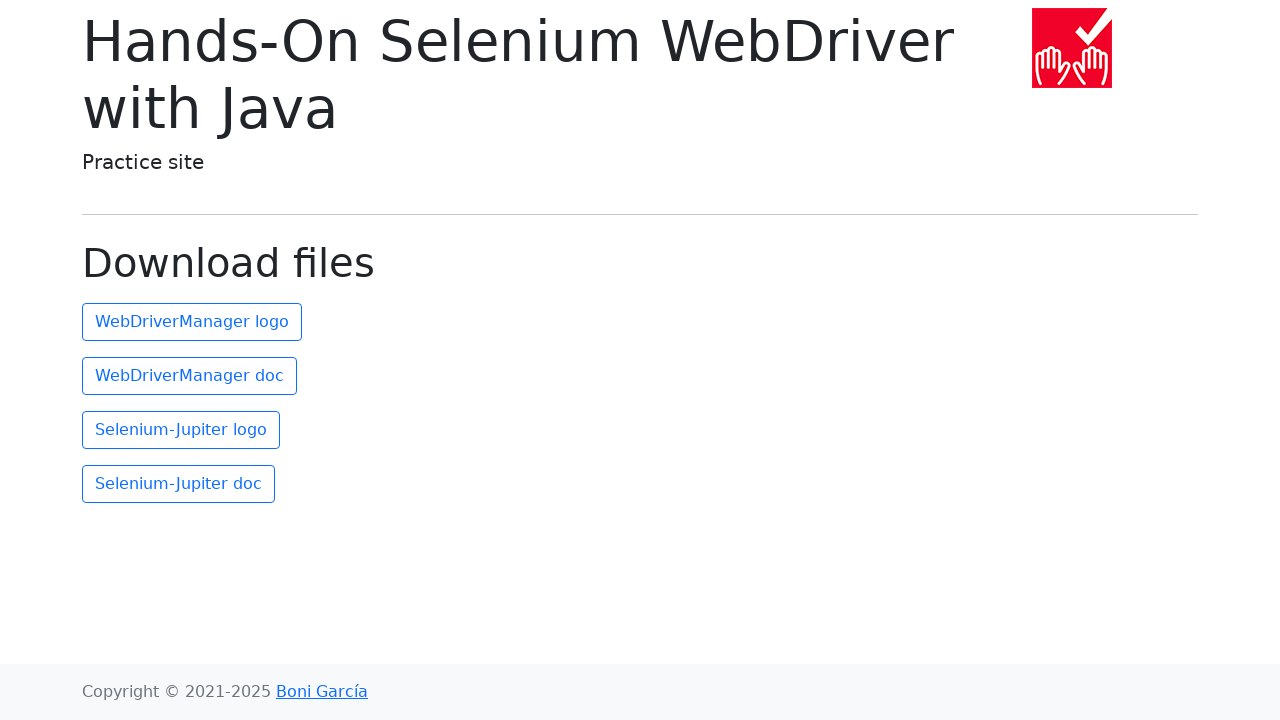

Clicked on WebDriverManager logo download link at (192, 322) on xpath=//*[text()='WebDriverManager logo']
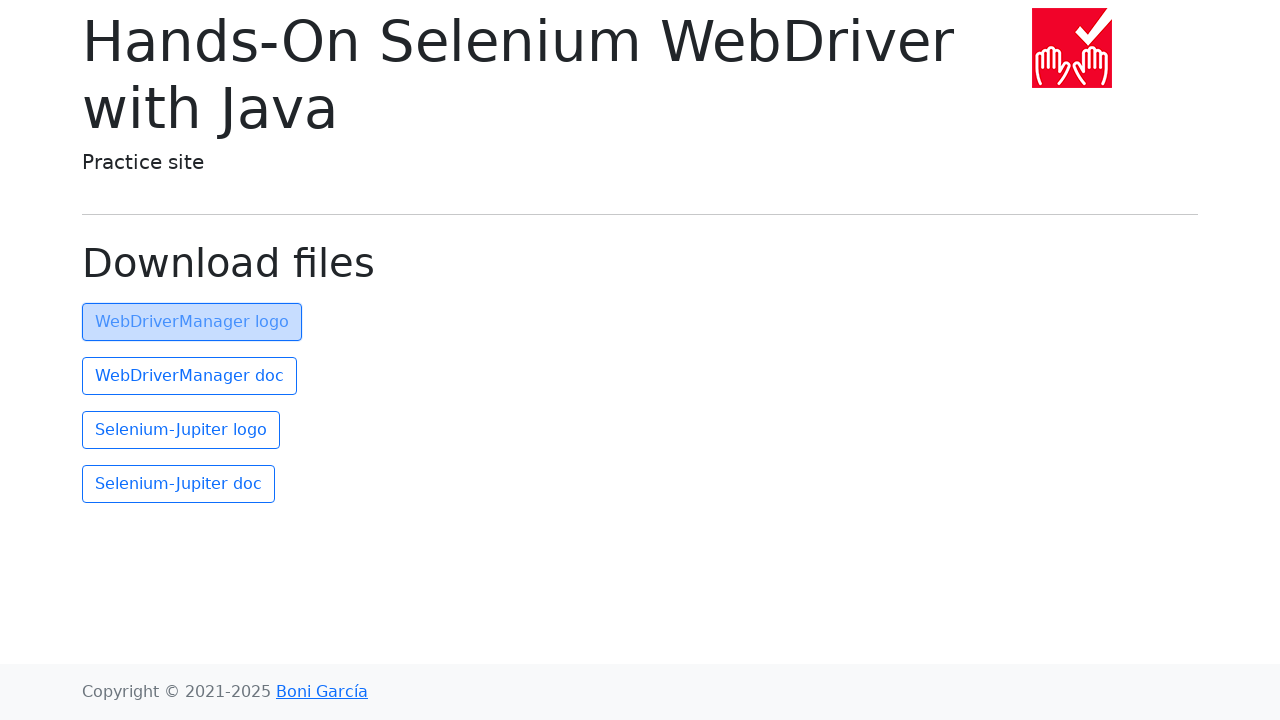

Waited 5 seconds for file download to complete
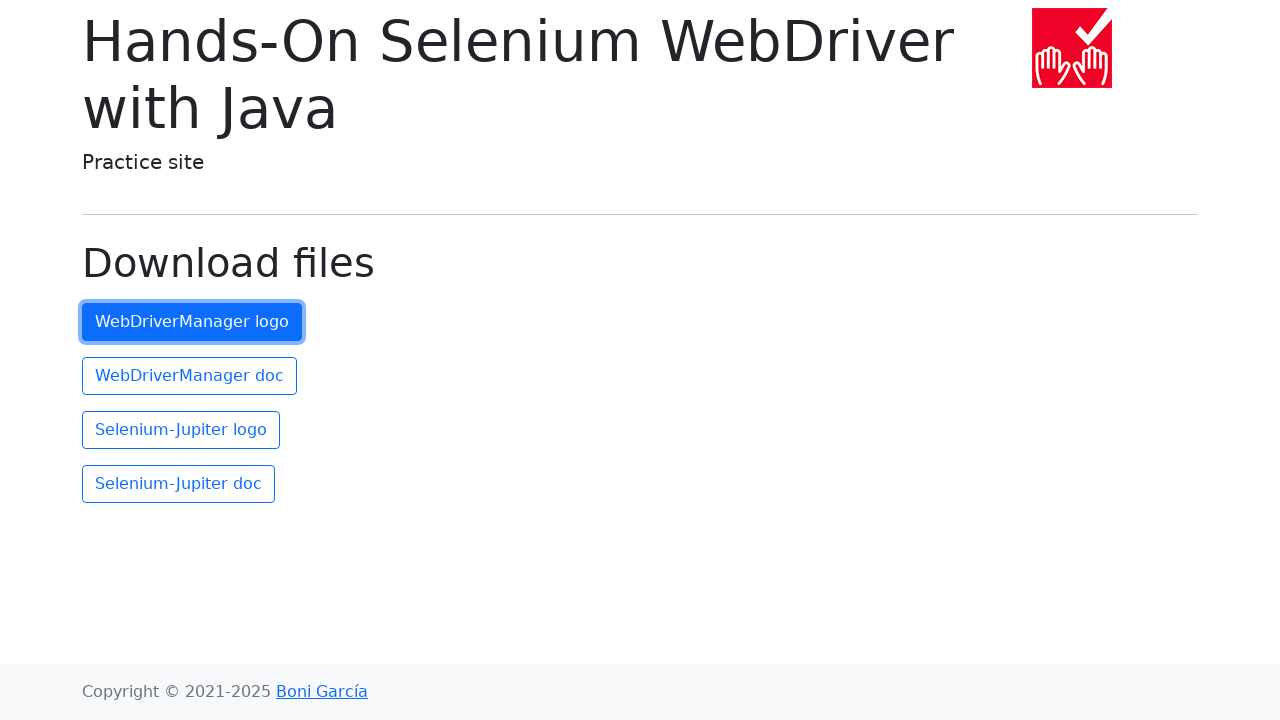

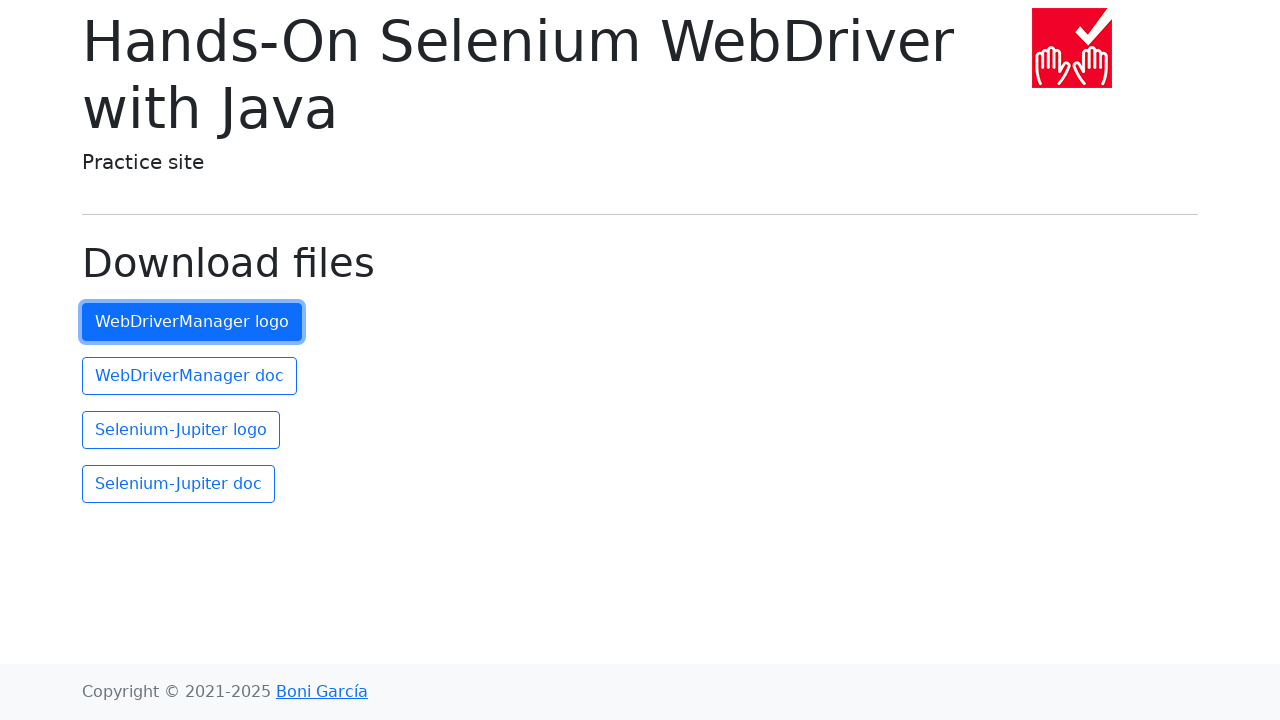